Tests registration form by filling all required fields and verifying successful registration message

Starting URL: http://suninjuly.github.io/registration1.html

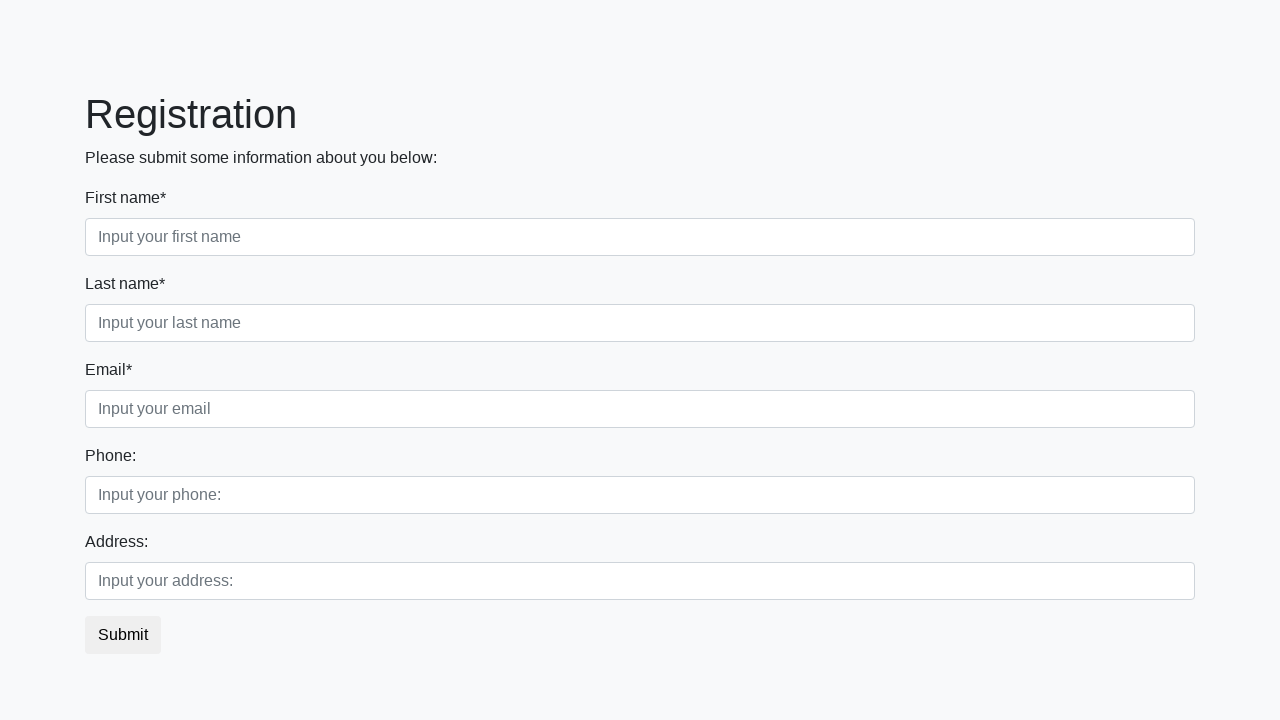

Located all required input fields on registration form
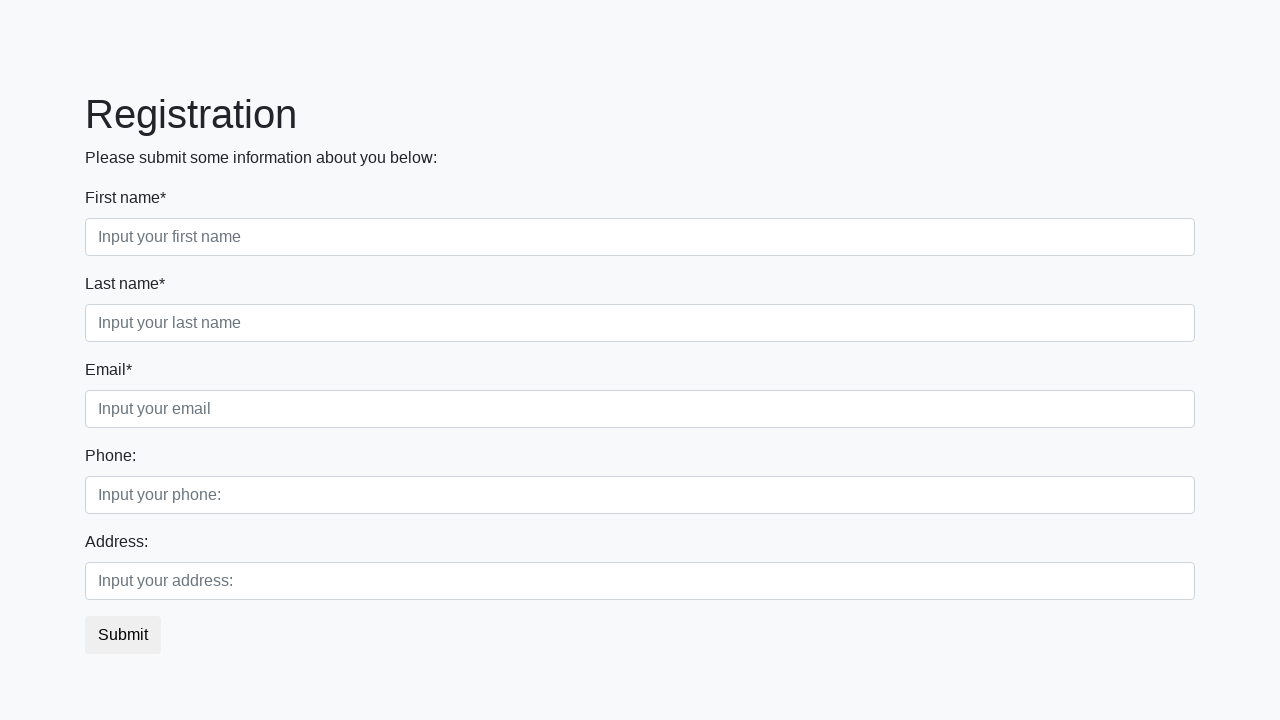

Found 3 required input fields
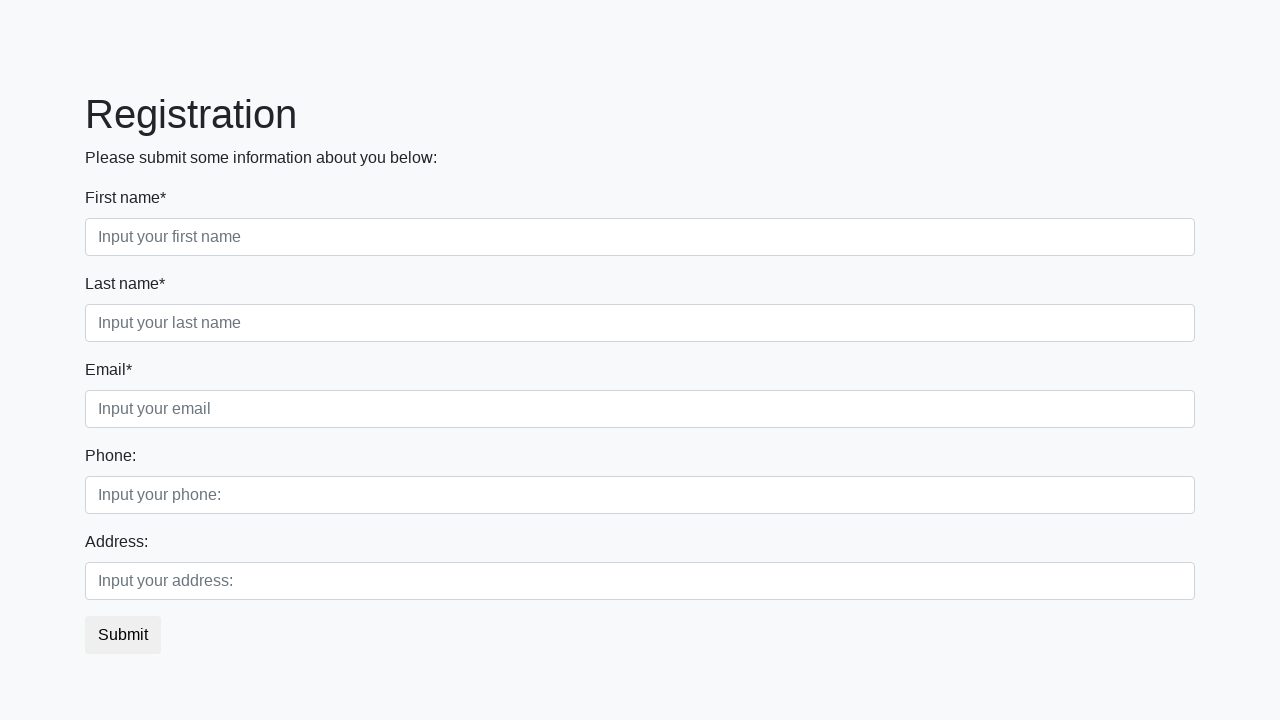

Filled required input field 1 with 'Sample Answer' on input[required] >> nth=0
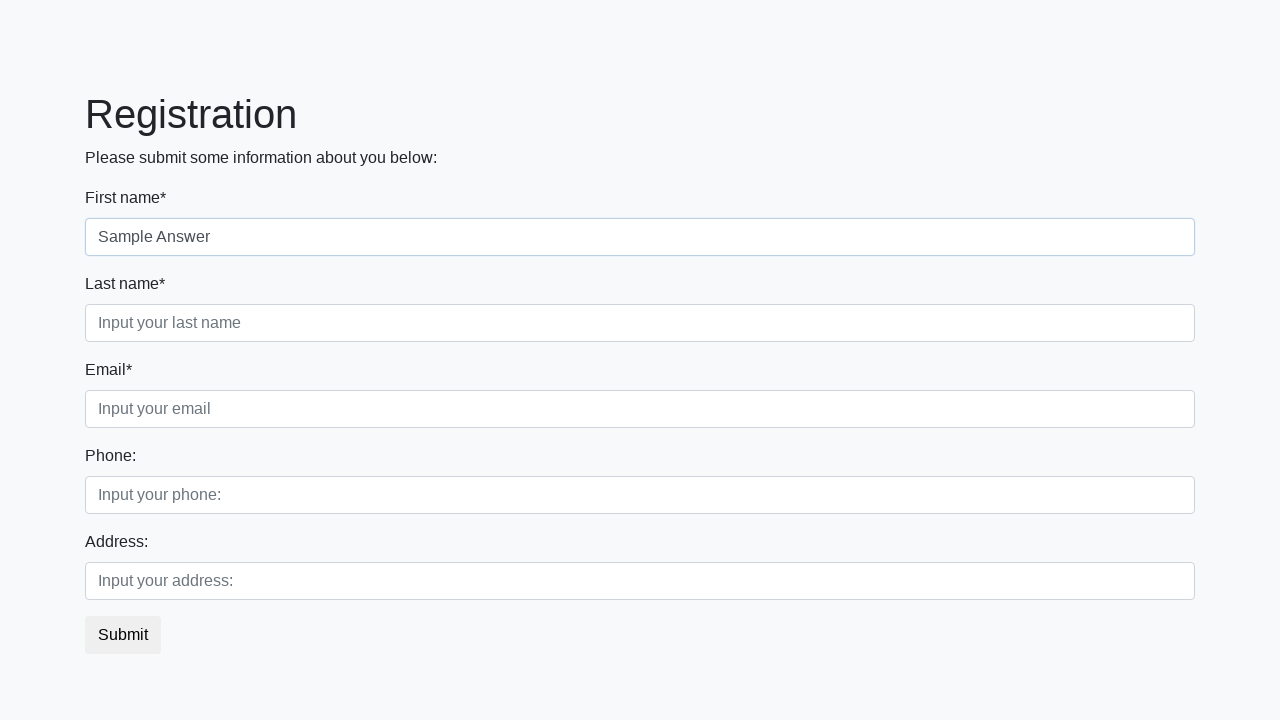

Filled required input field 2 with 'Sample Answer' on input[required] >> nth=1
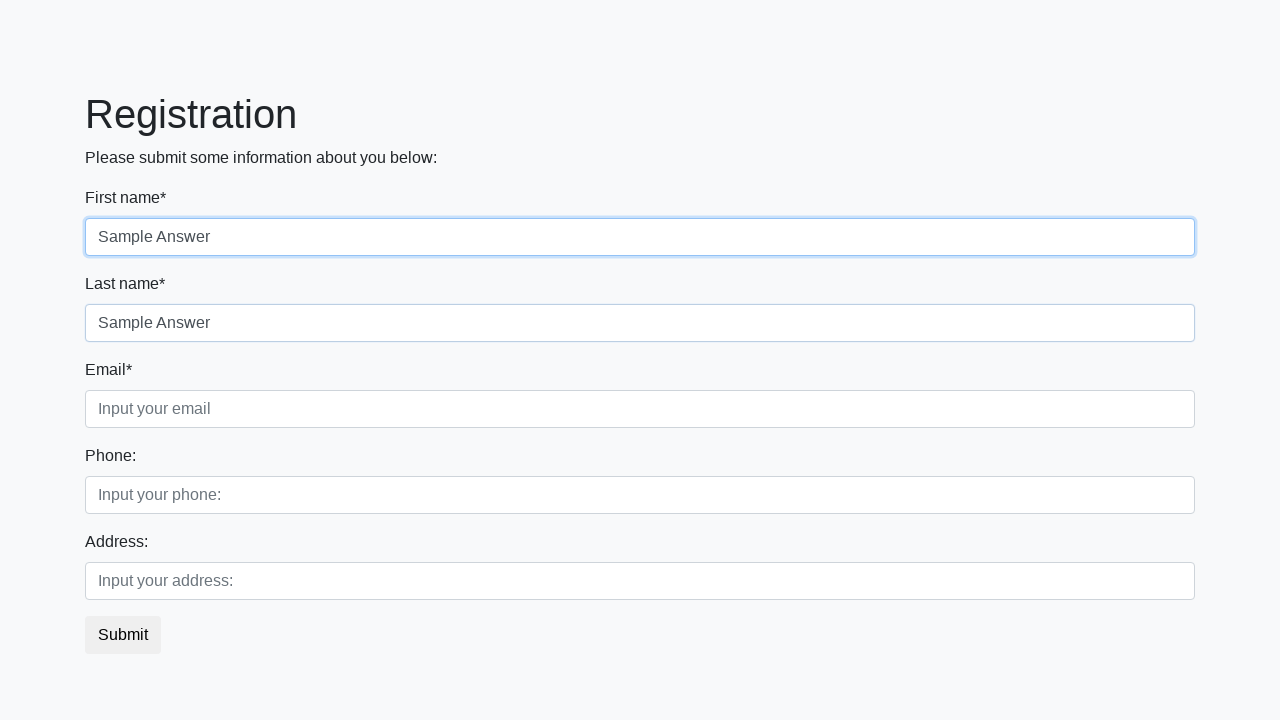

Filled required input field 3 with 'Sample Answer' on input[required] >> nth=2
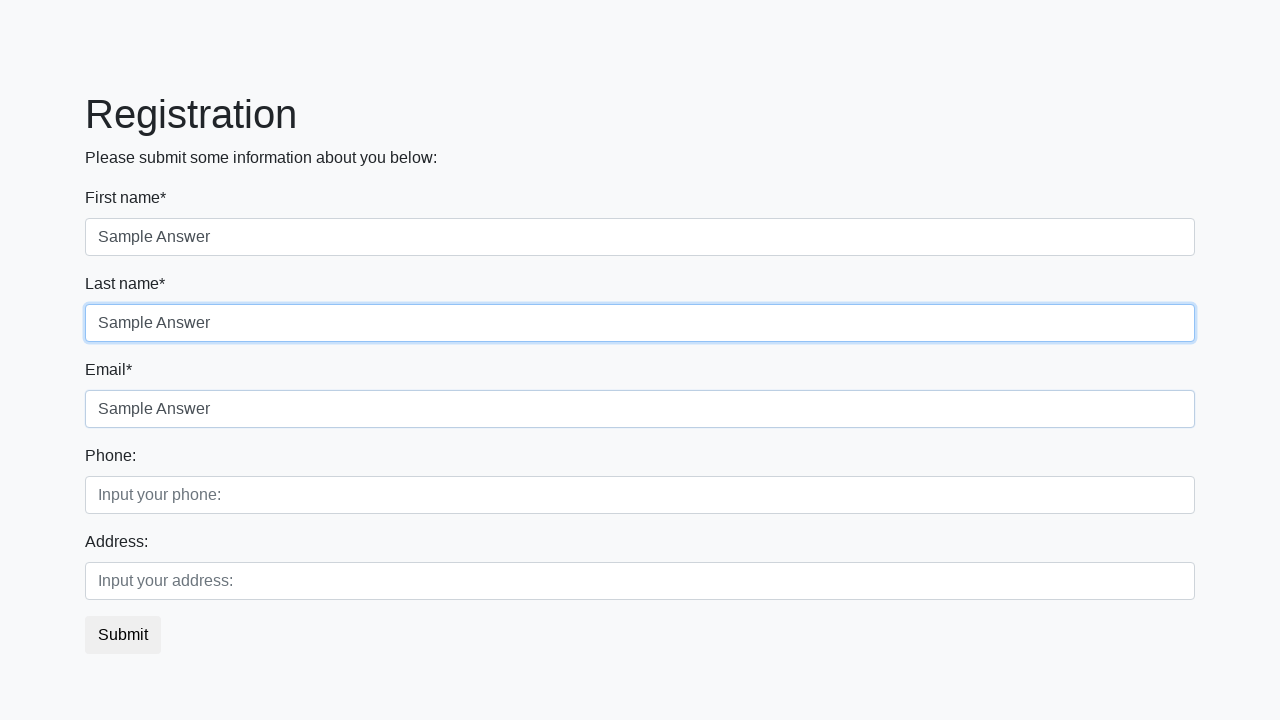

Clicked submit button to register at (123, 635) on button.btn
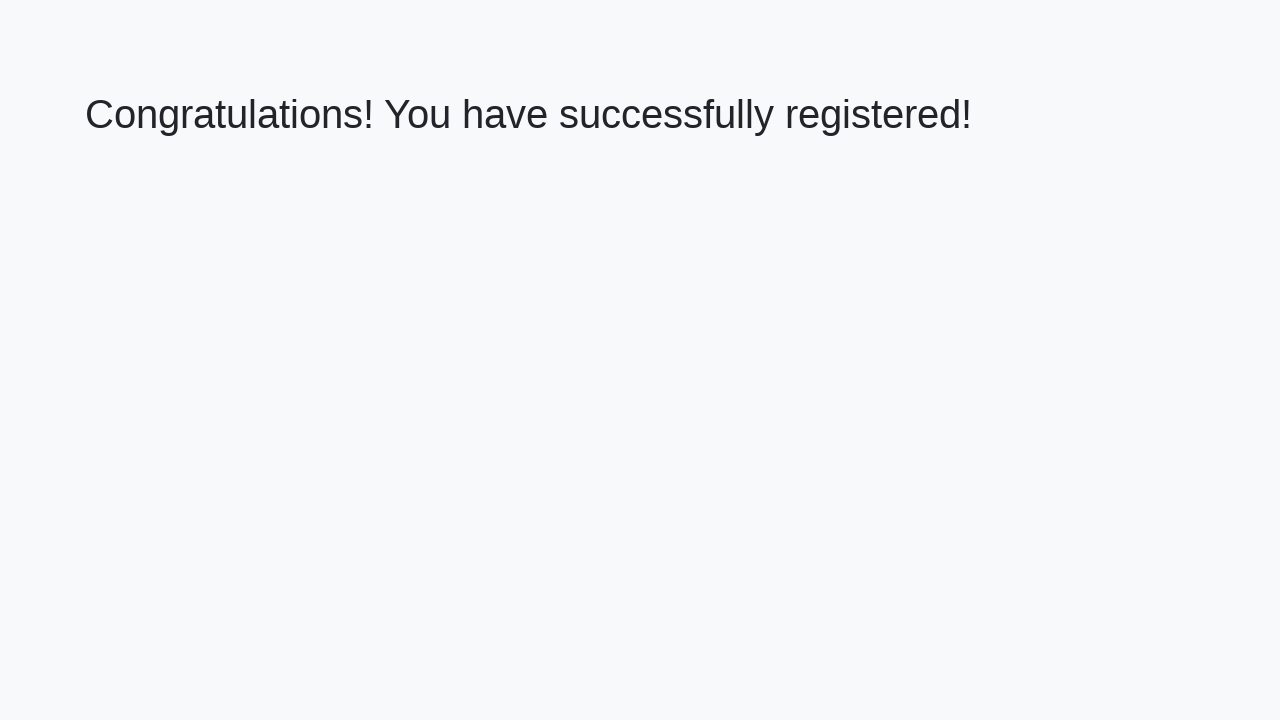

Registration success message appeared
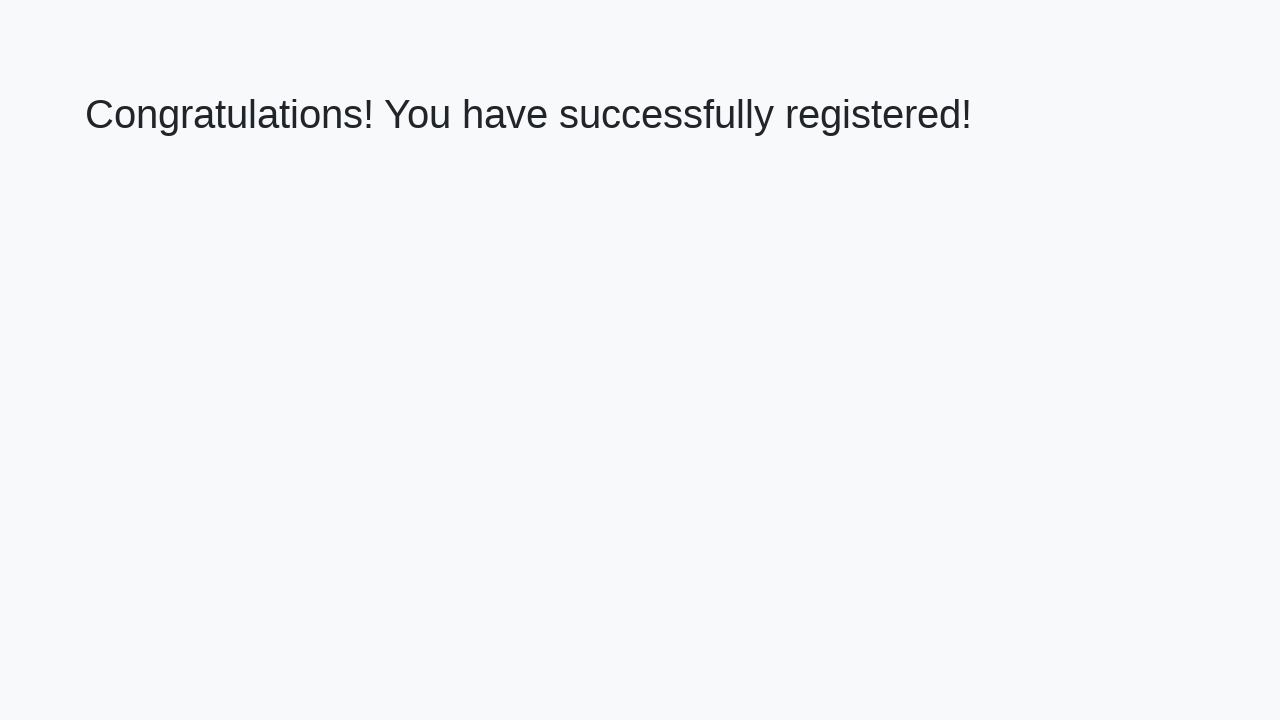

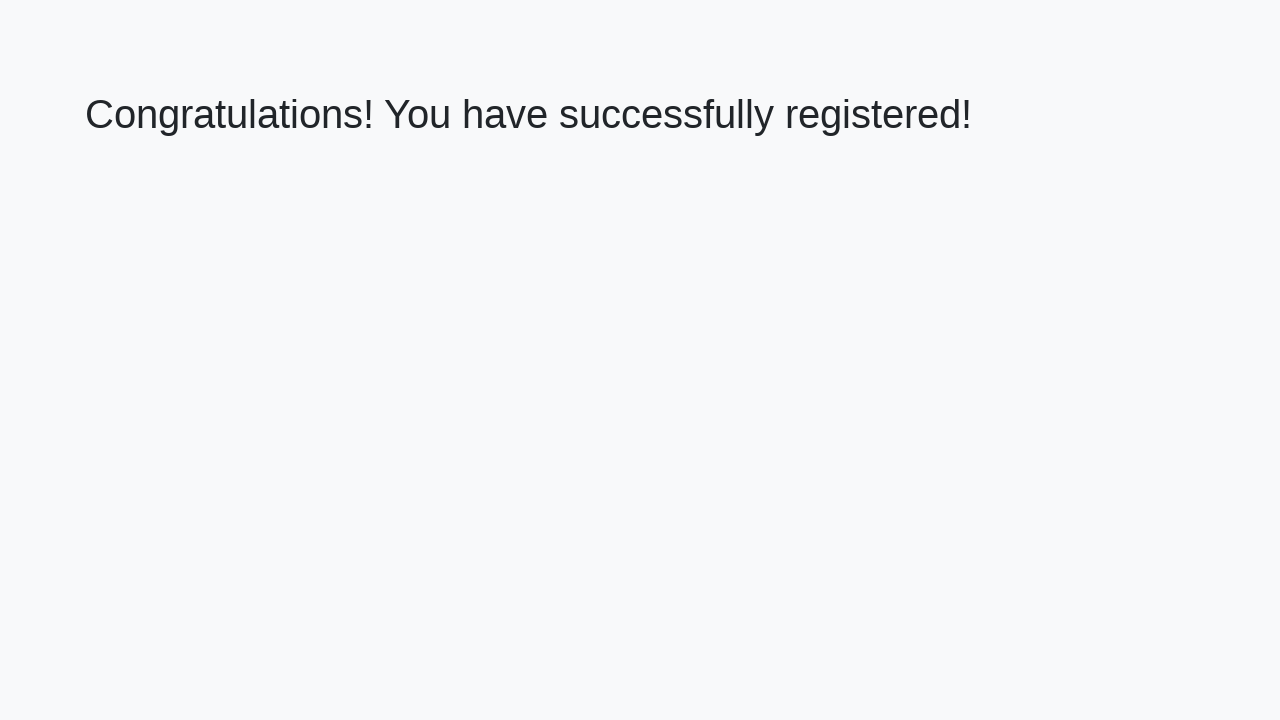